Tests checkbox interaction by clicking the first checkbox and verifying its selection state

Starting URL: http://formy-project.herokuapp.com/checkbox

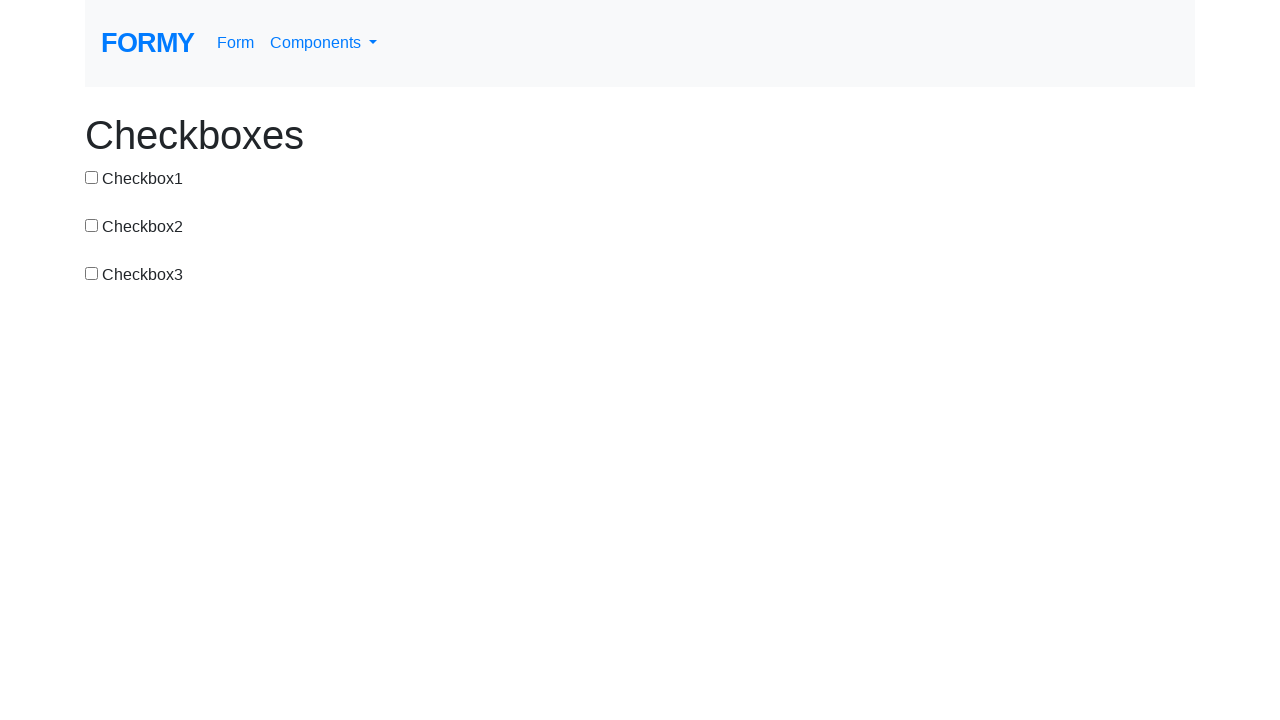

Located all checkboxes on the page
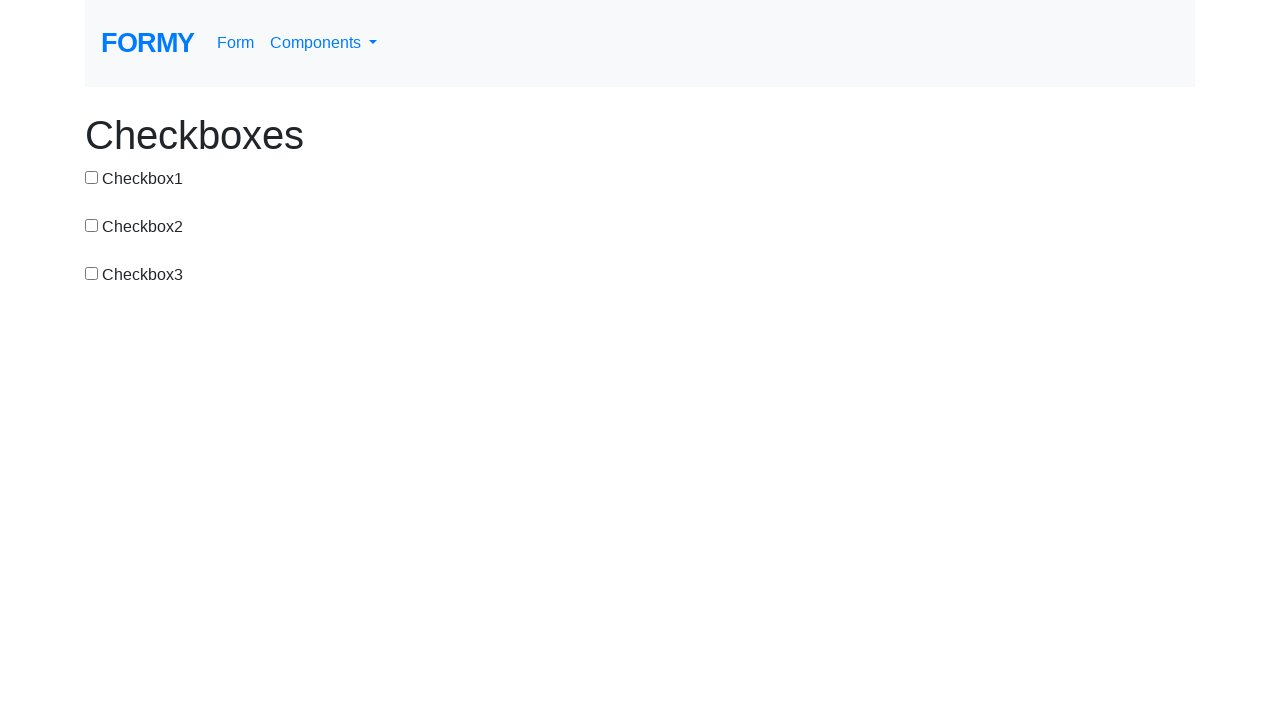

Clicked the first checkbox at (92, 177) on input[type='checkbox'] >> nth=0
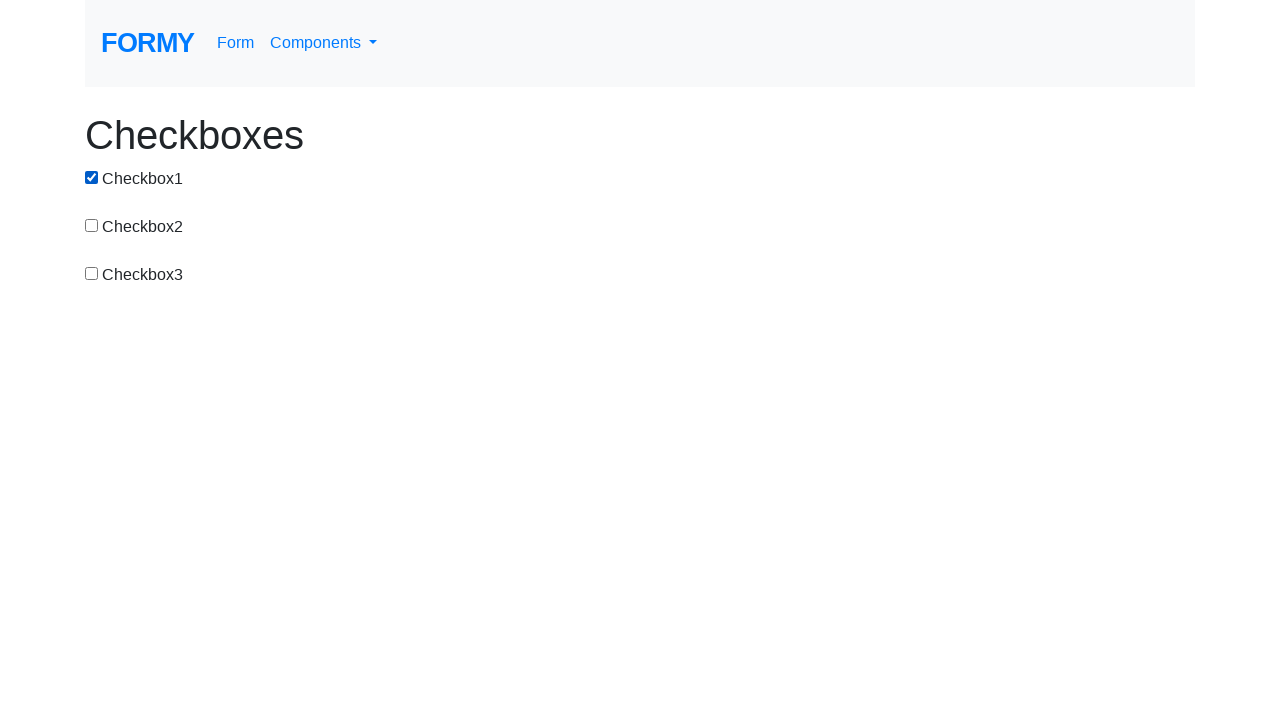

Waited 1000ms to verify checkbox selection state
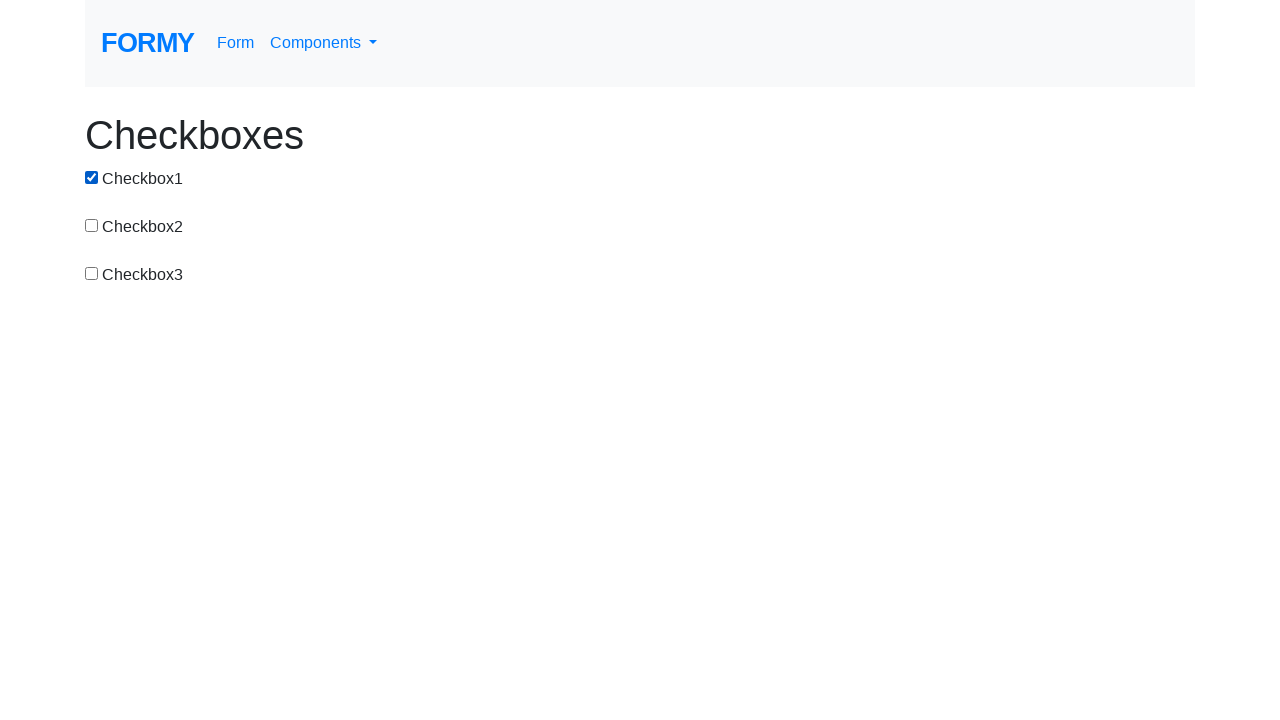

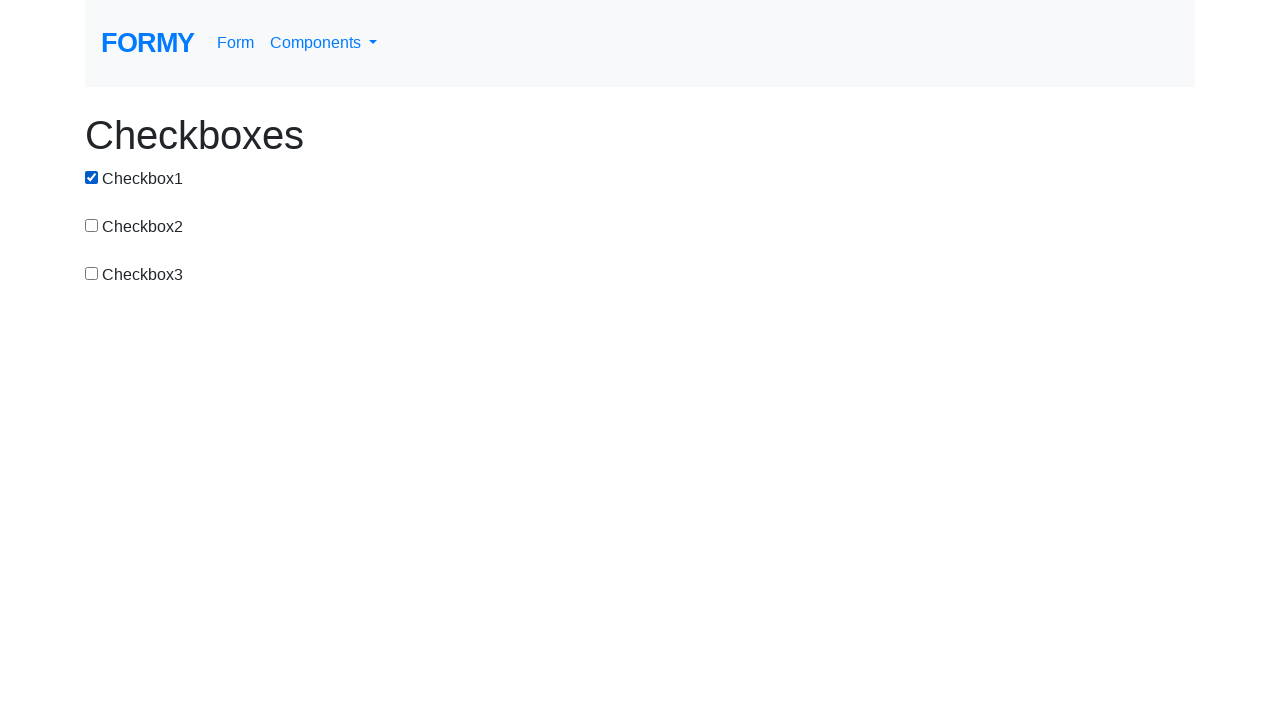